Tests form input by filling email and address fields on a text box demo page, and verifies element attributes

Starting URL: https://demoqa.com/text-box

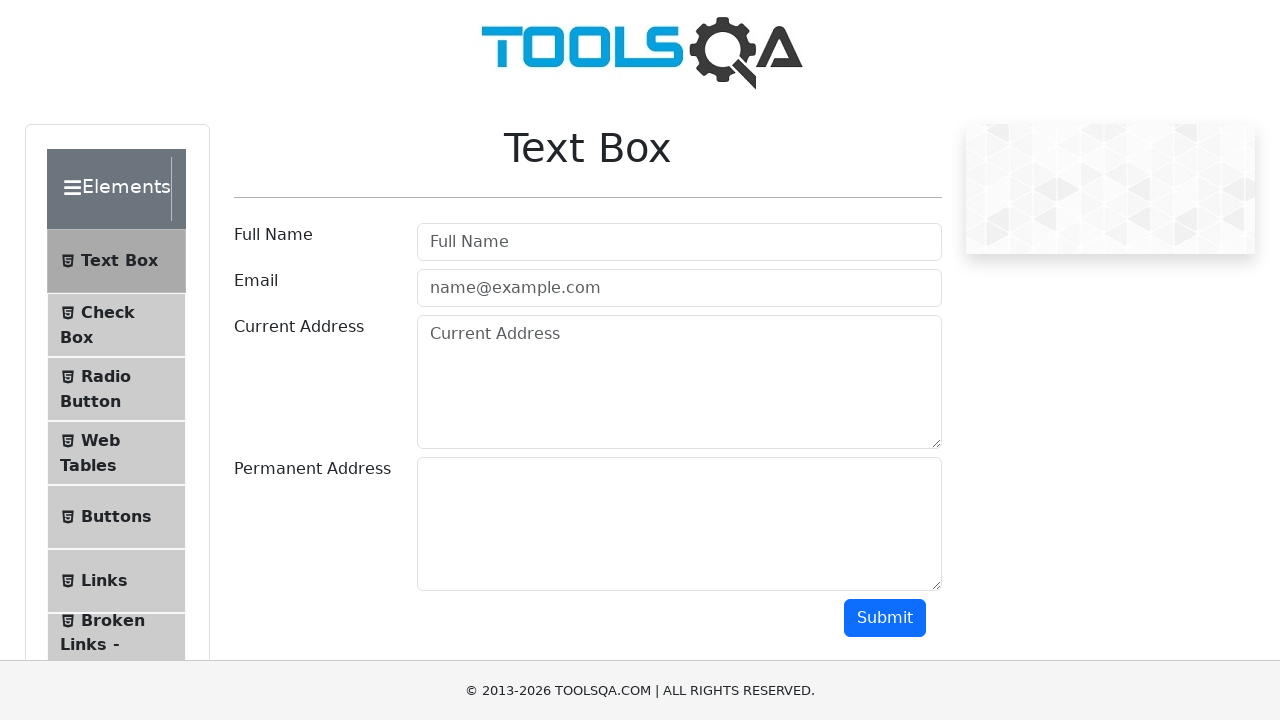

Filled email field with 'testuser123@example.com' on #userEmail
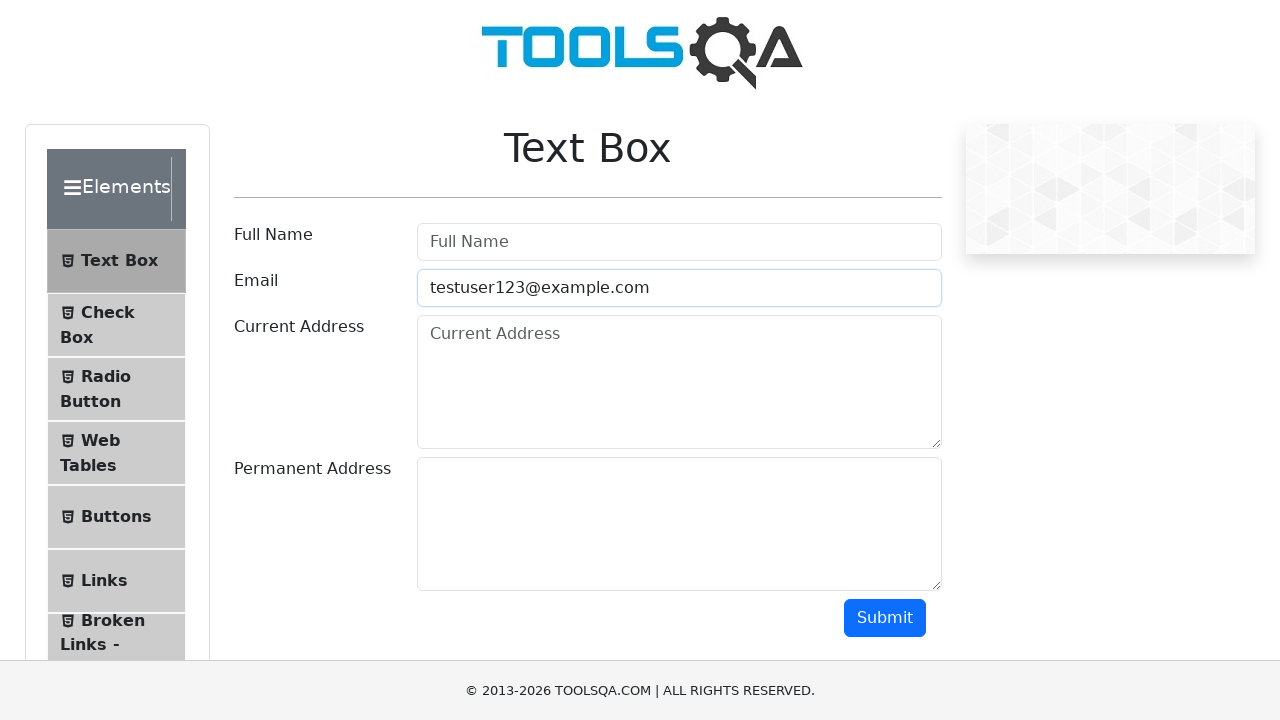

Located email field element
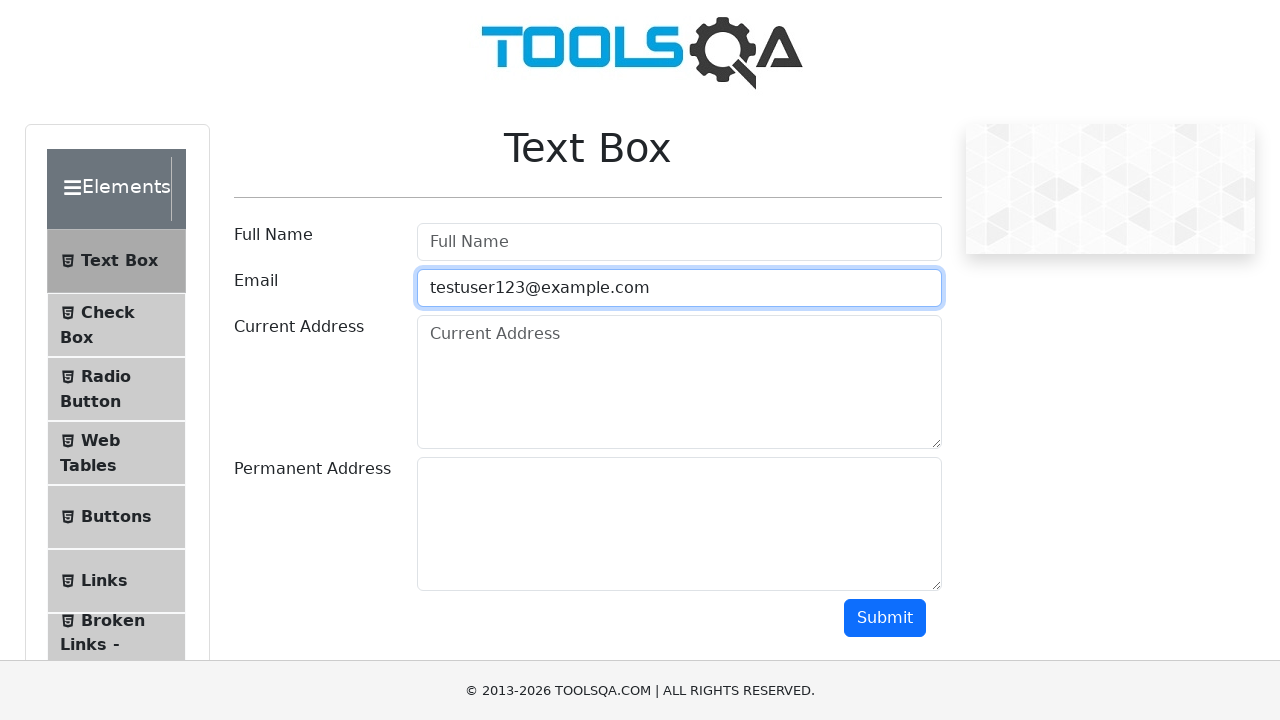

Retrieved type attribute from email field
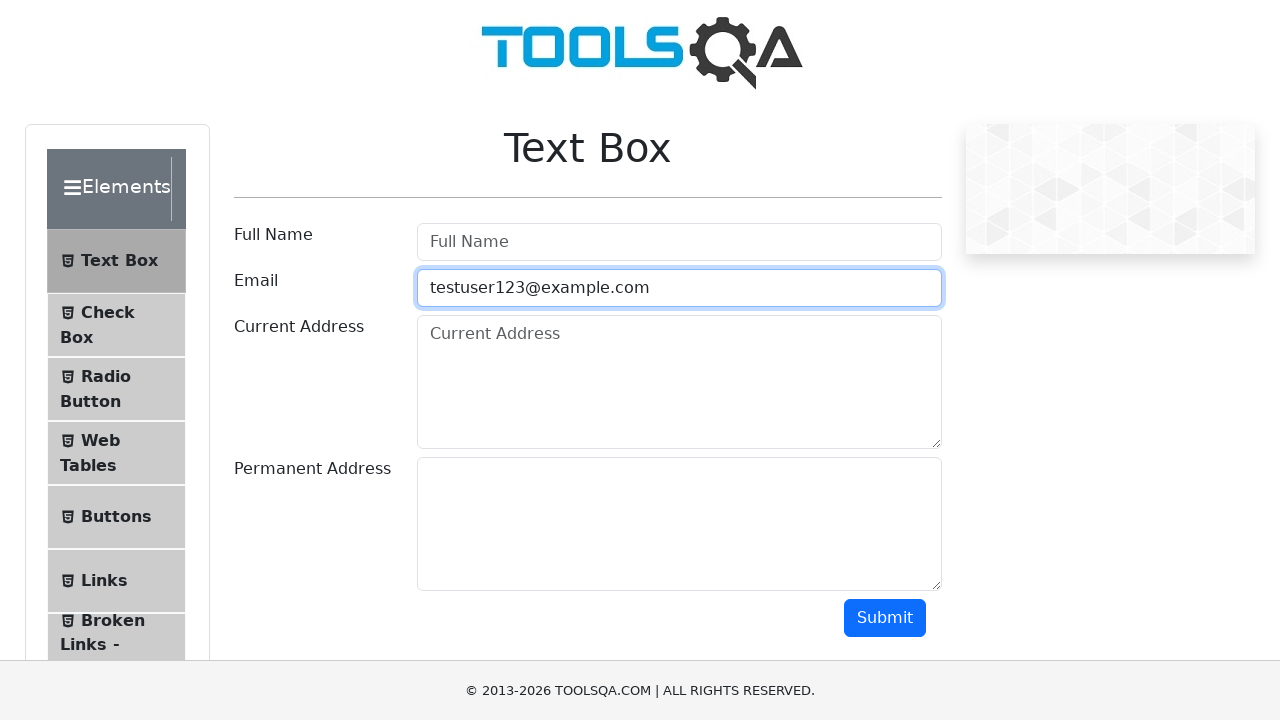

Retrieved placeholder attribute from email field
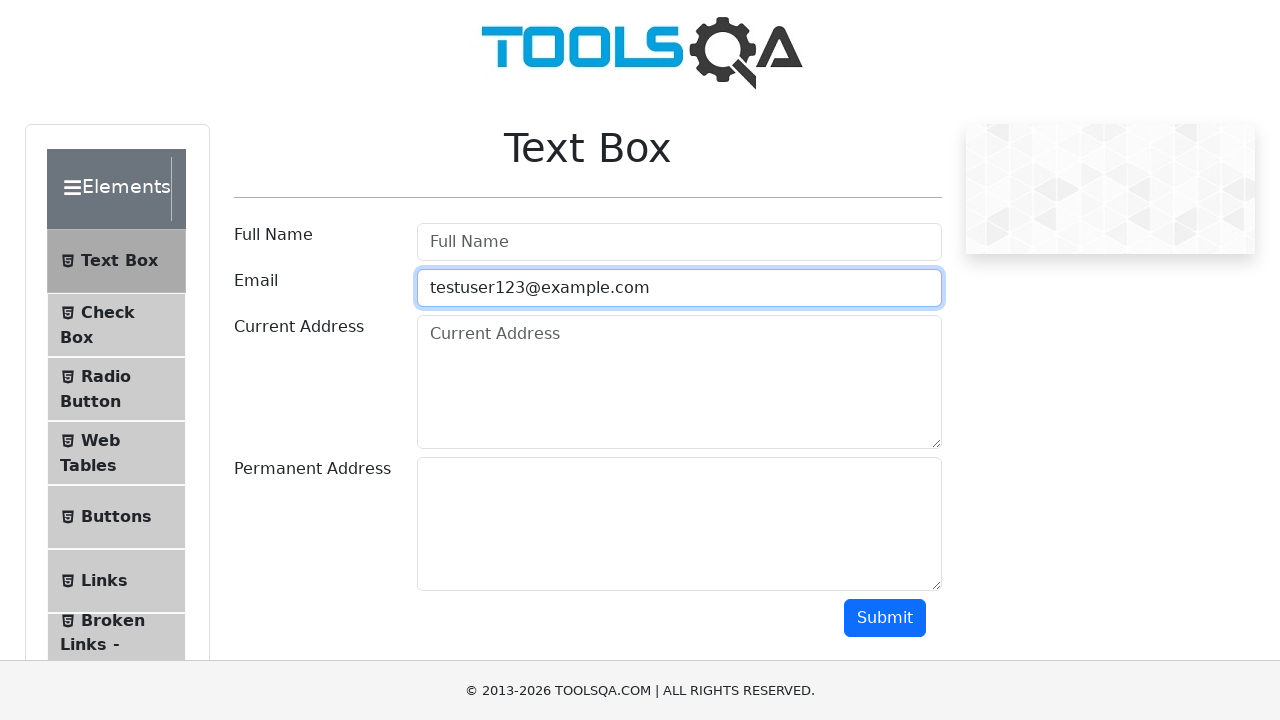

Filled address field with '123 Test Street, Test City' on #currentAddress
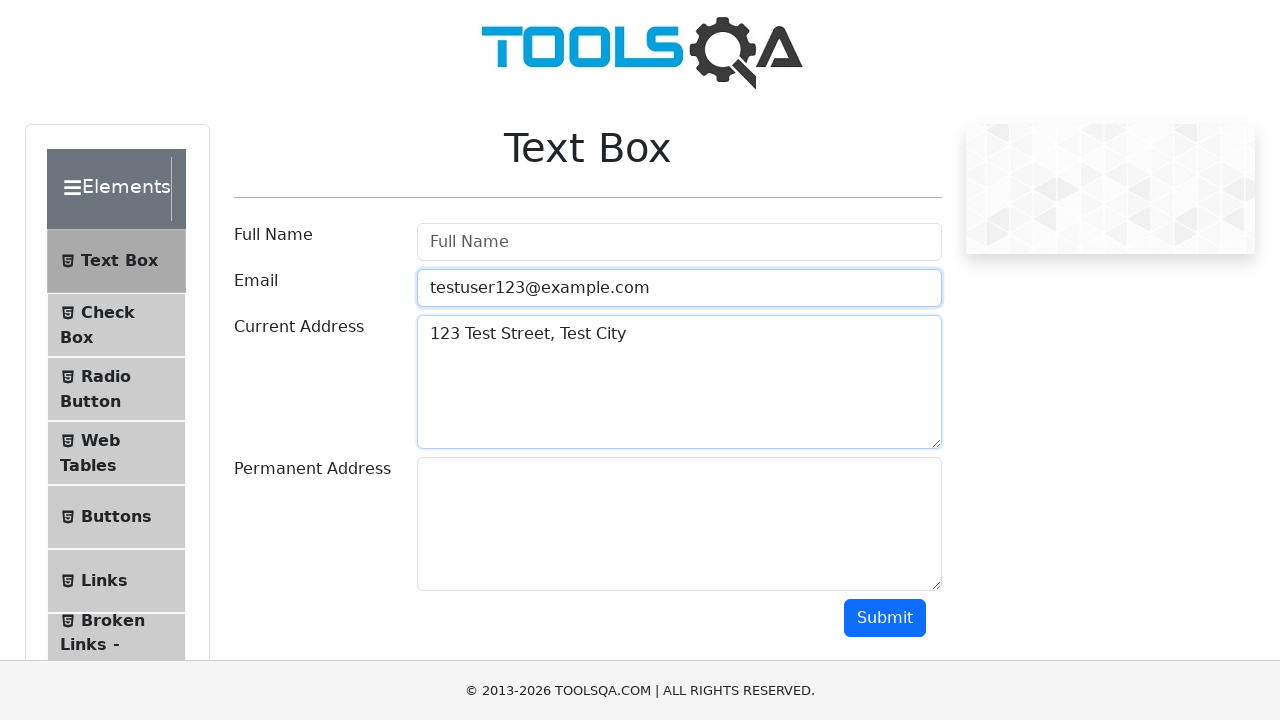

Located address field element
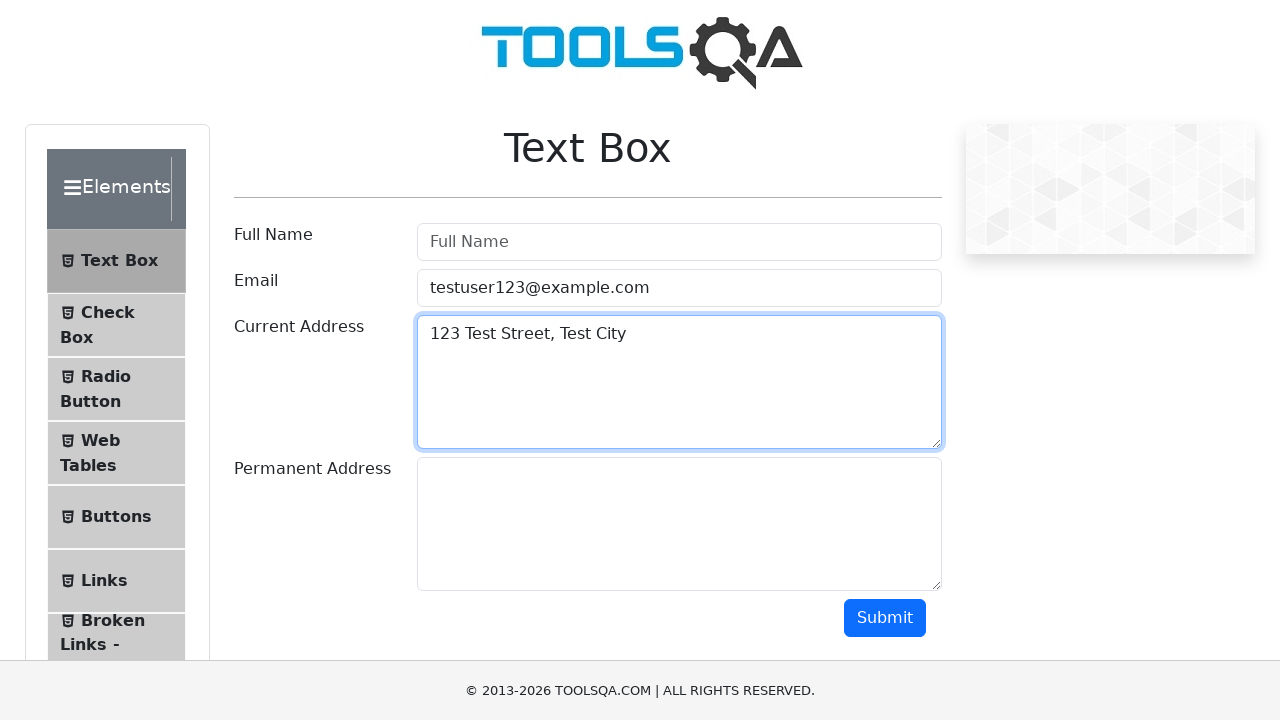

Retrieved bounding box of address field
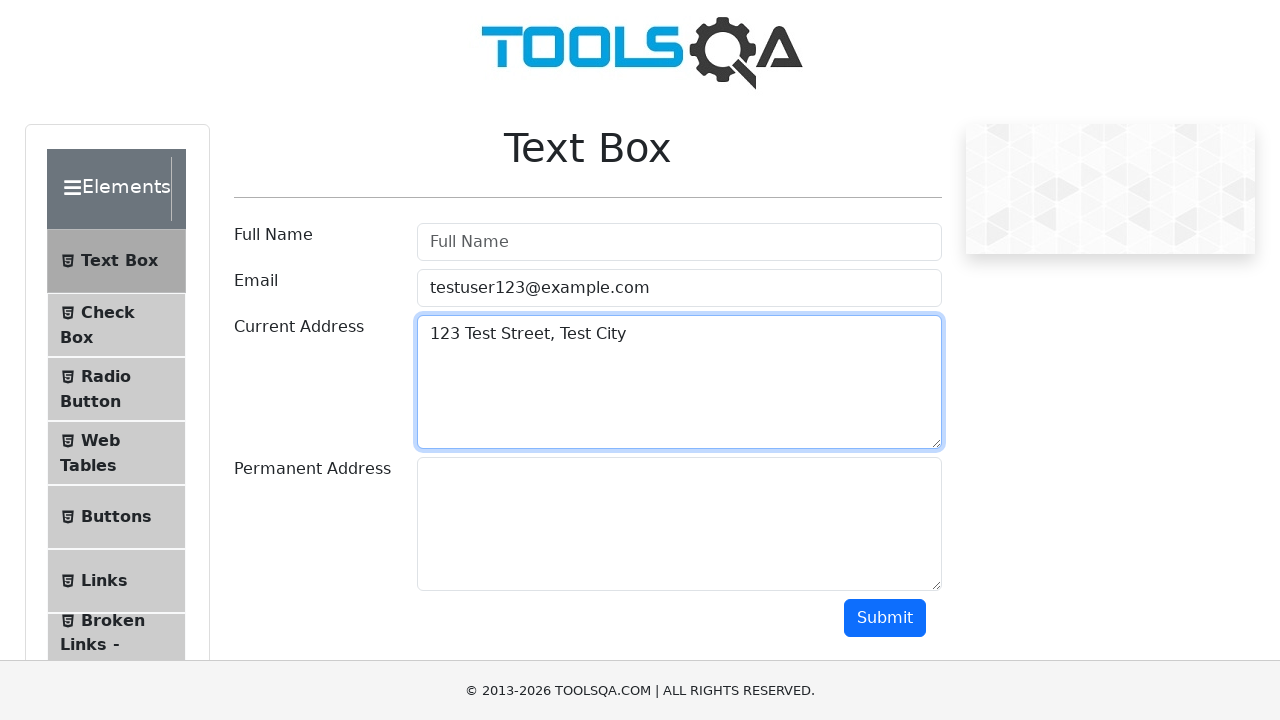

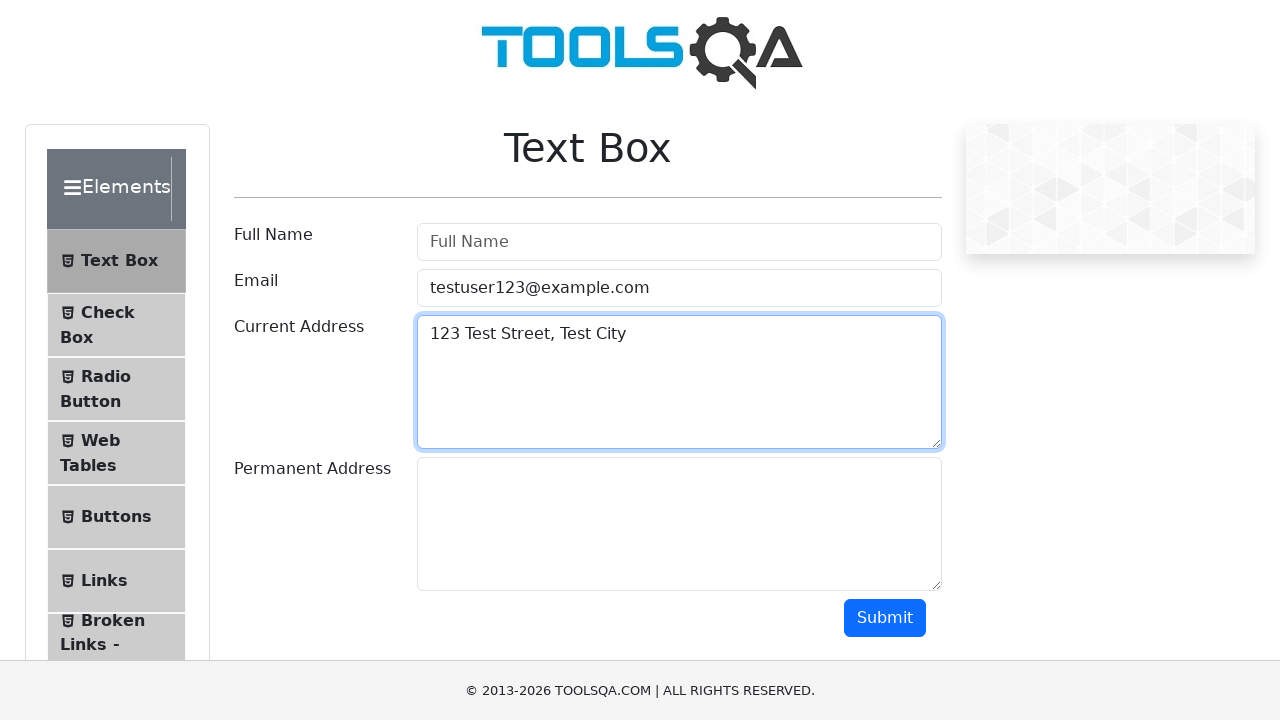